Tests the search functionality on Python.org by entering "pycon" in the search box and verifying that search results are returned.

Starting URL: http://www.python.org

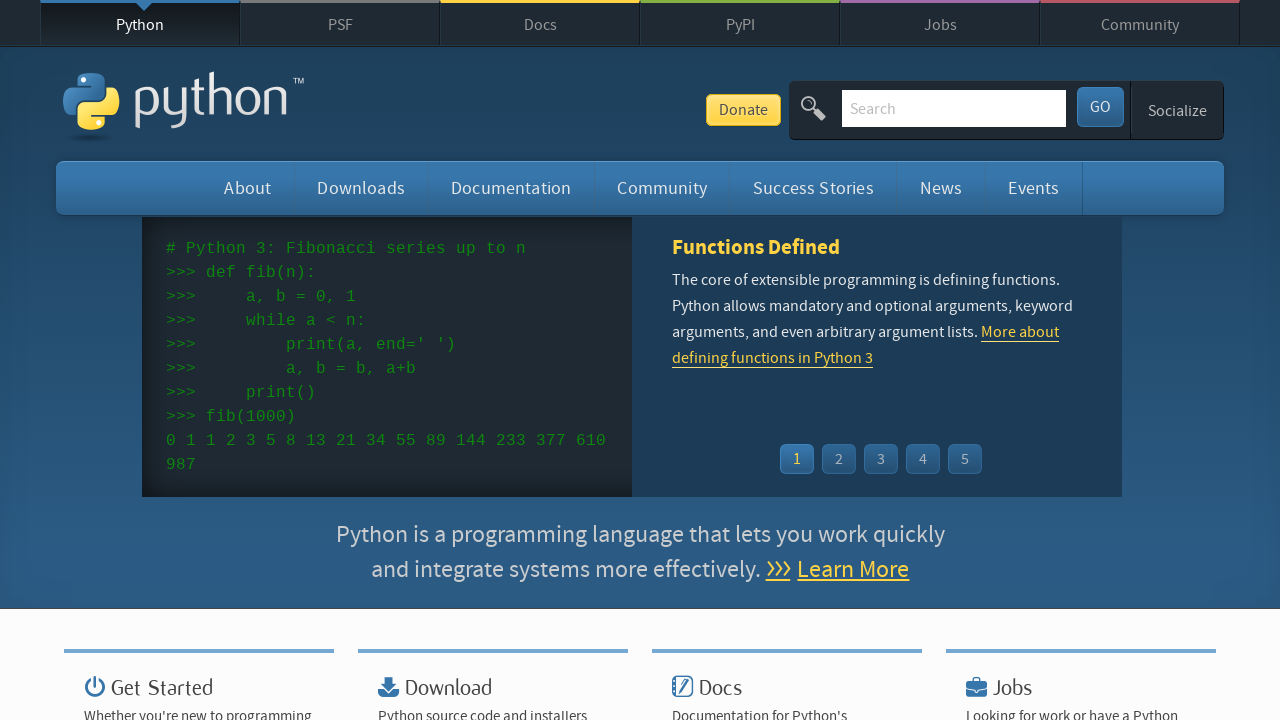

Verified 'Python' is in page title
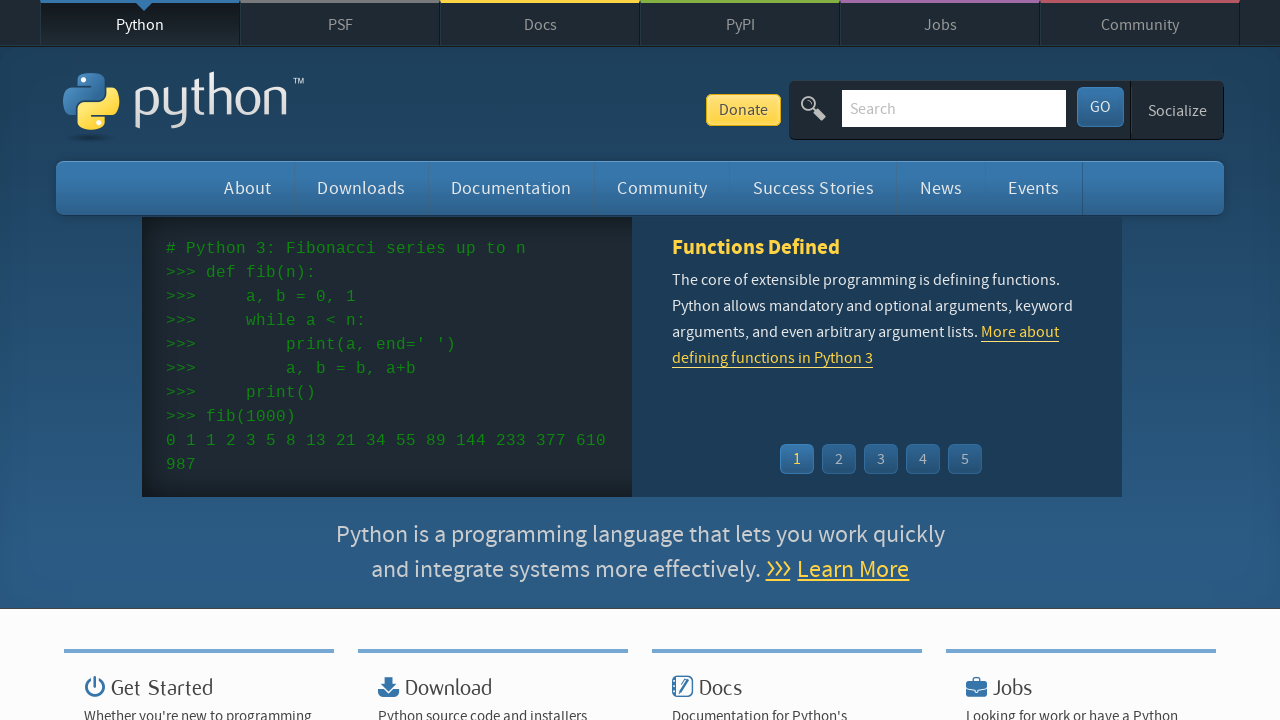

Cleared search input field on input[name='q']
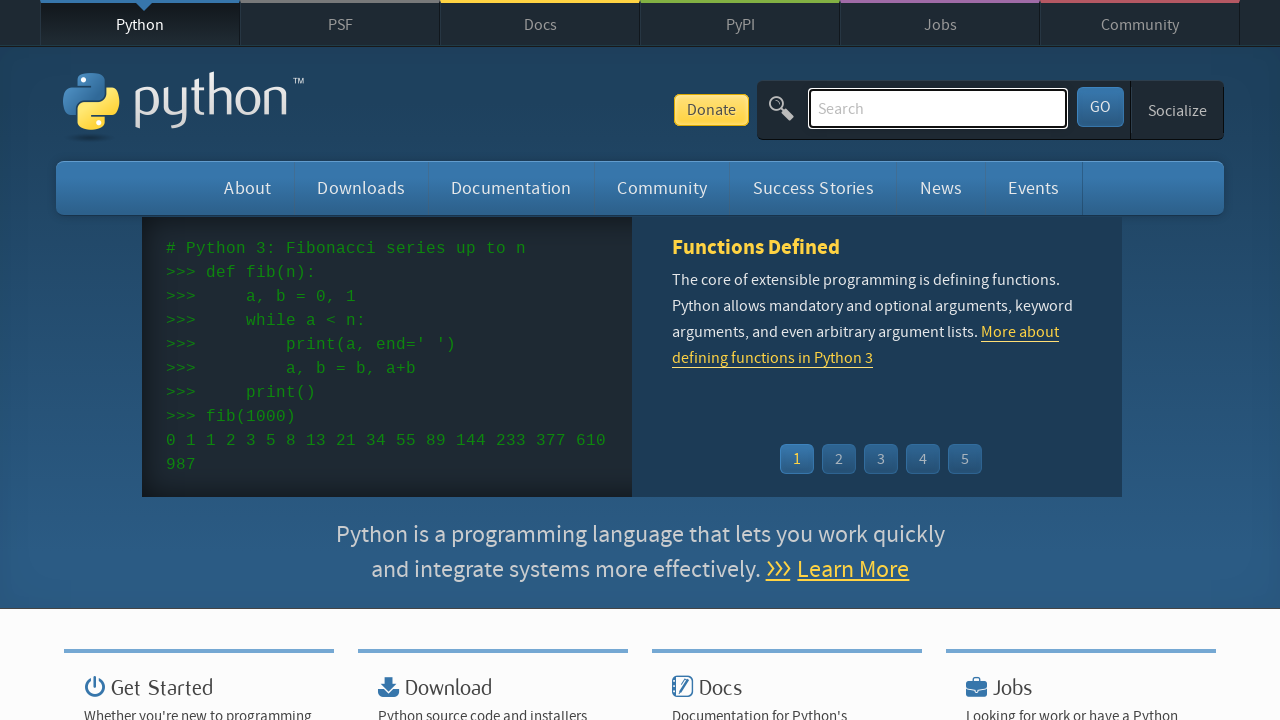

Entered 'pycon' in search field on input[name='q']
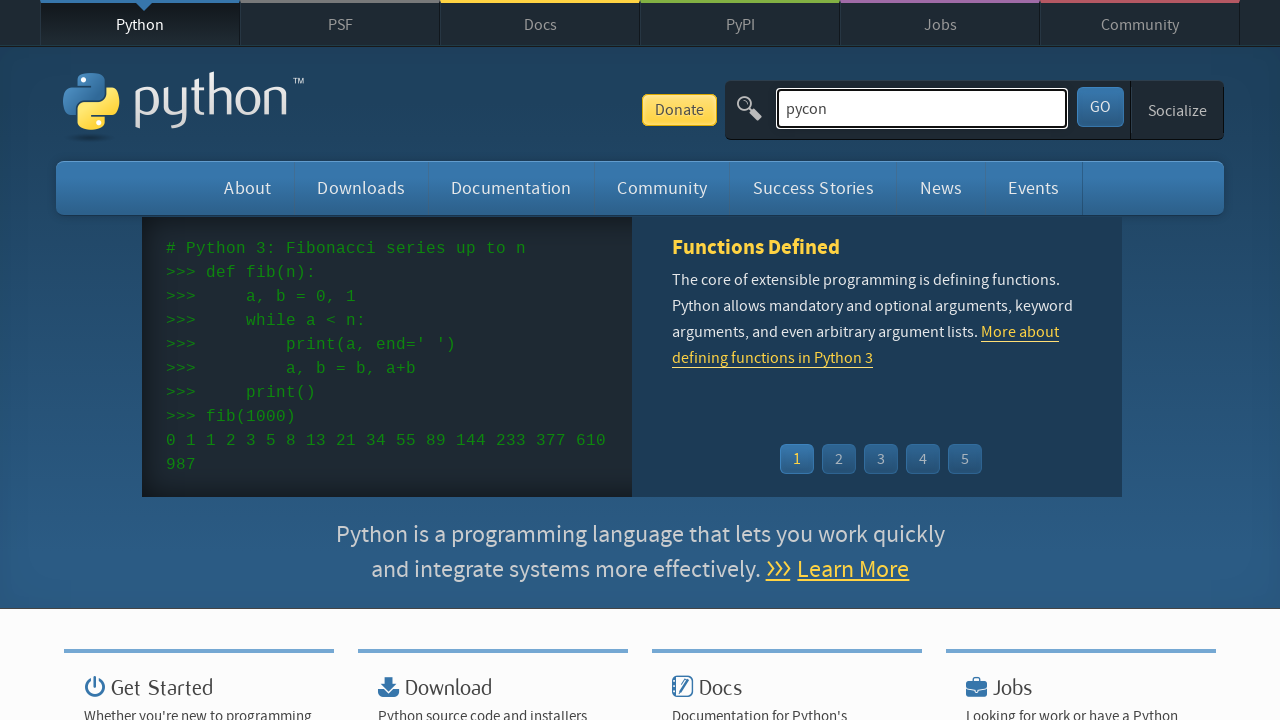

Pressed Enter to submit search on input[name='q']
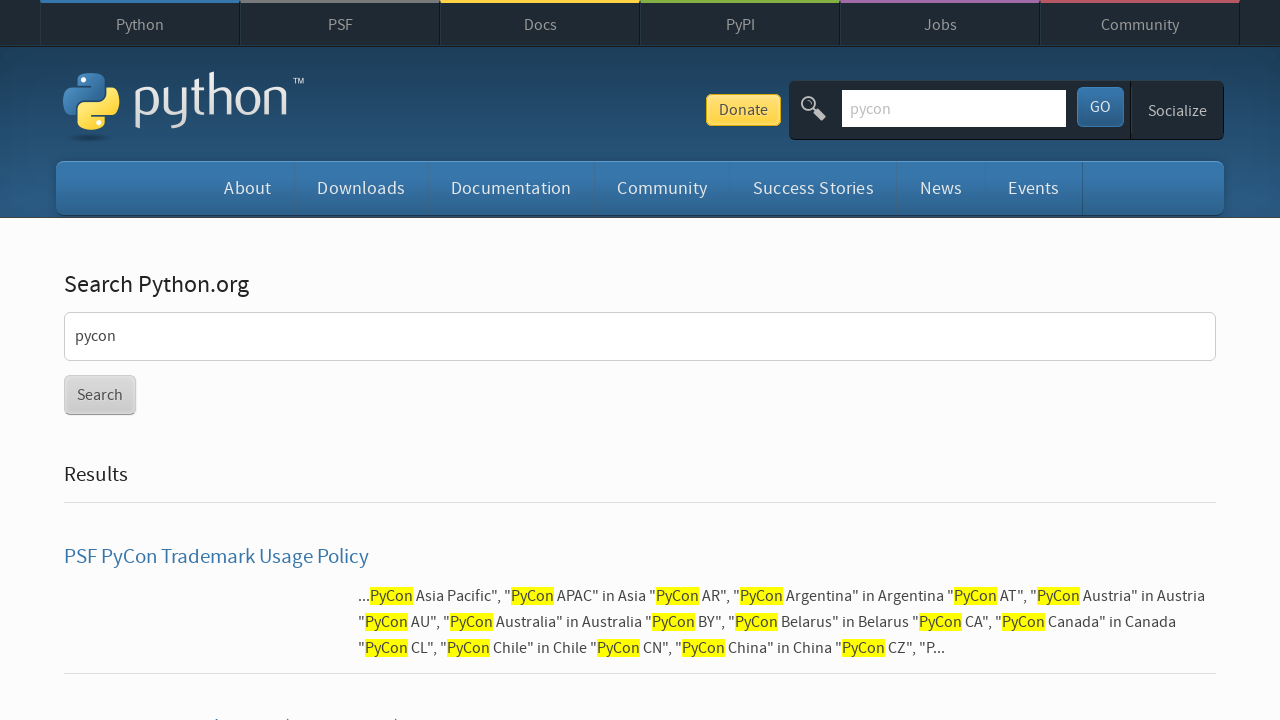

Waited for network idle state after search submission
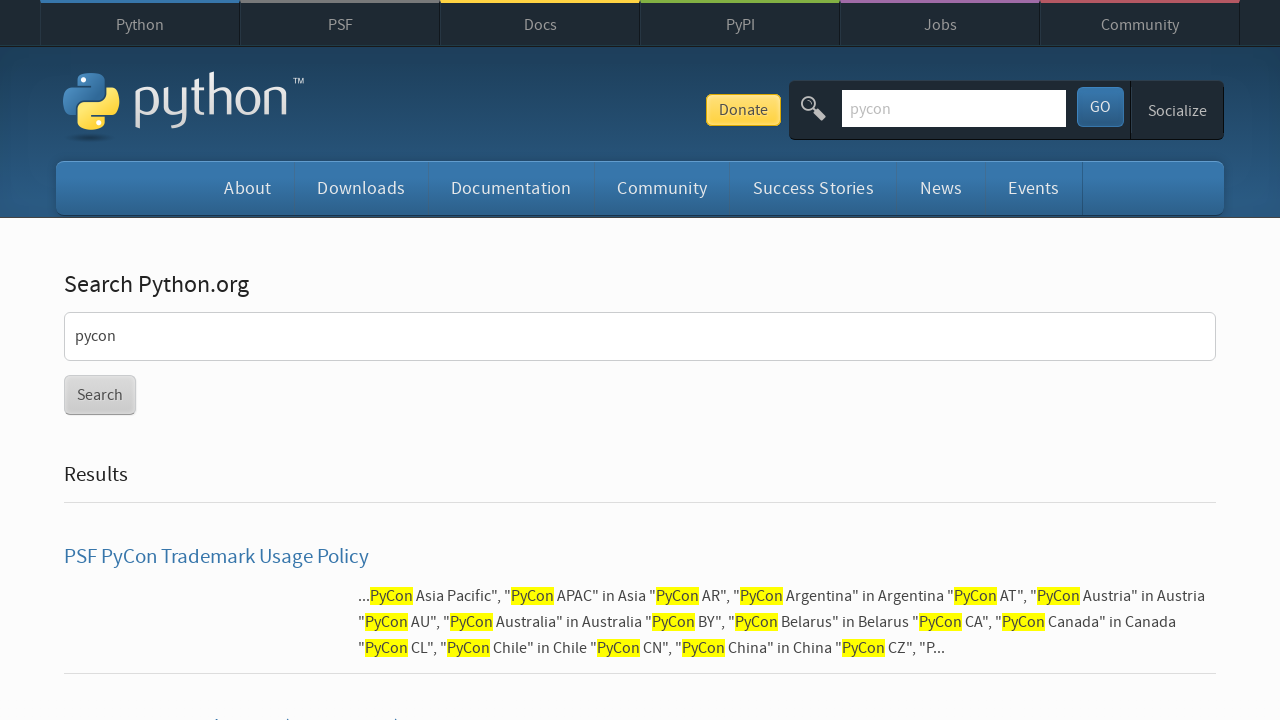

Verified search results were found for 'pycon'
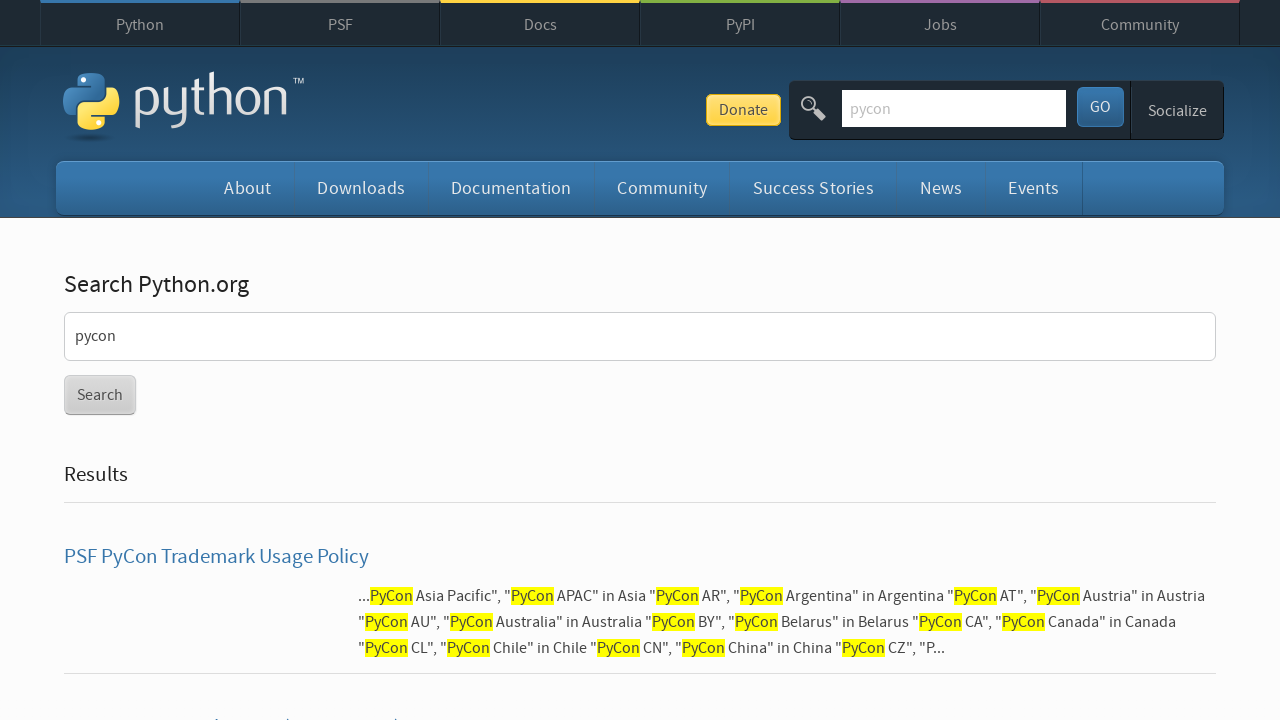

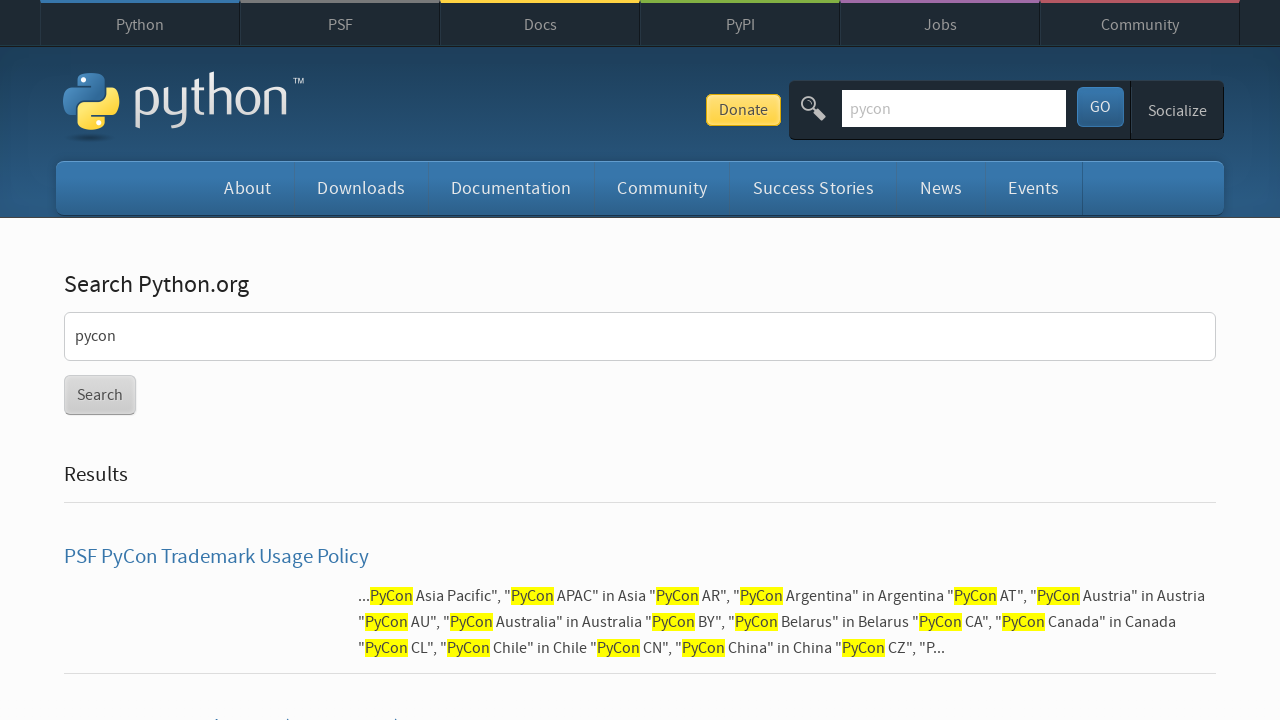